Tests finding and clicking a link by partial text, then fills out a form with personal information (first name, last name, city, country) and submits it.

Starting URL: http://suninjuly.github.io/find_link_text

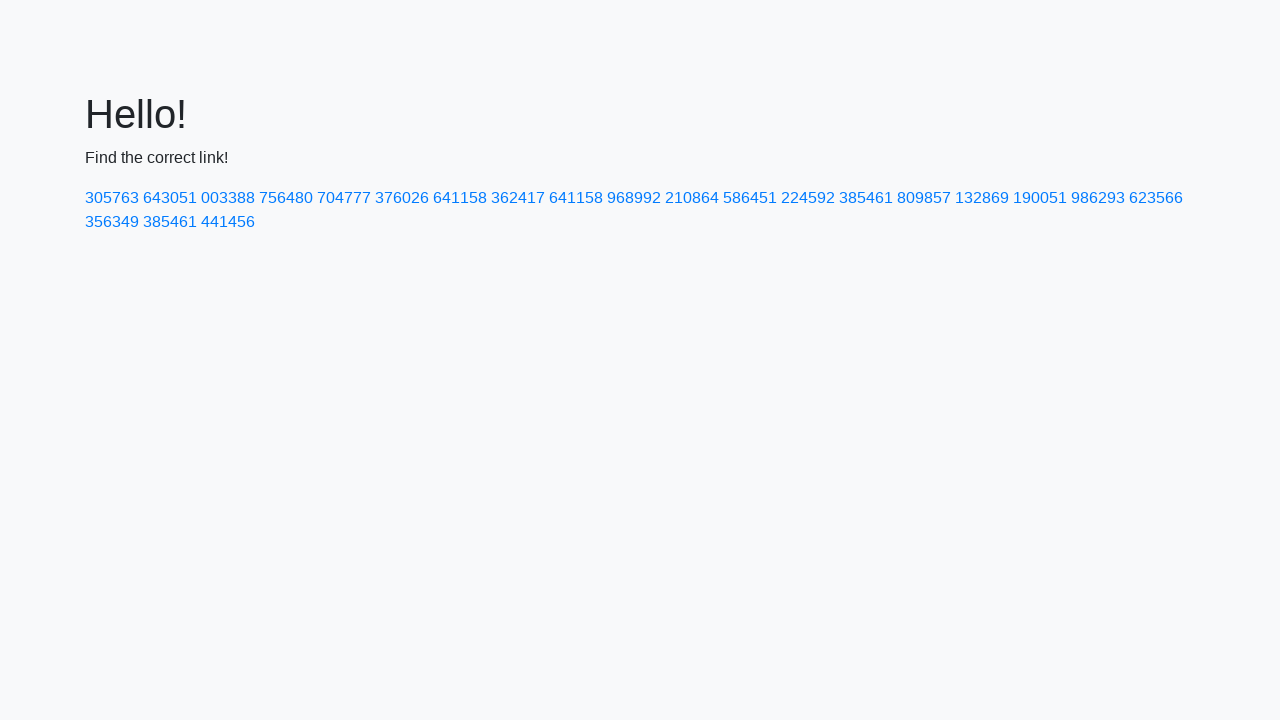

Clicked link containing partial text '224592' at (808, 198) on a:has-text('224592')
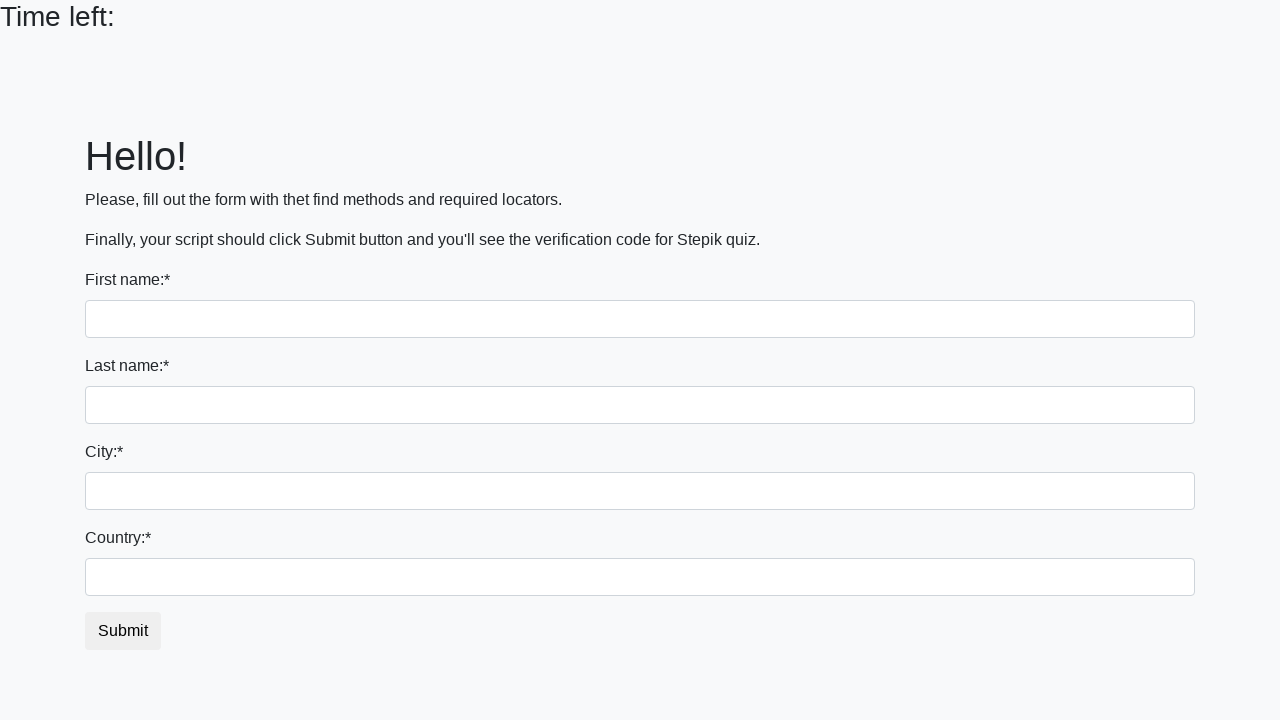

Filled first name field with 'Ivan' on input.form-control
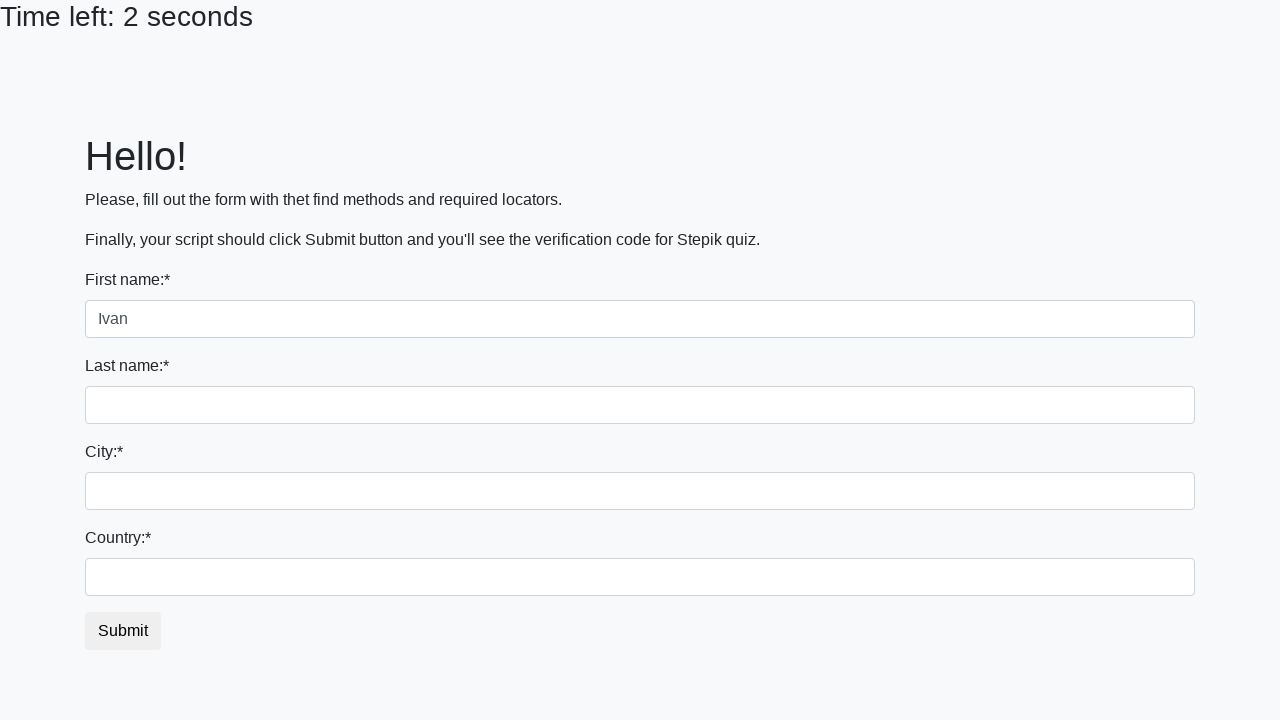

Filled last name field with 'Petrov' on input[name='last_name']
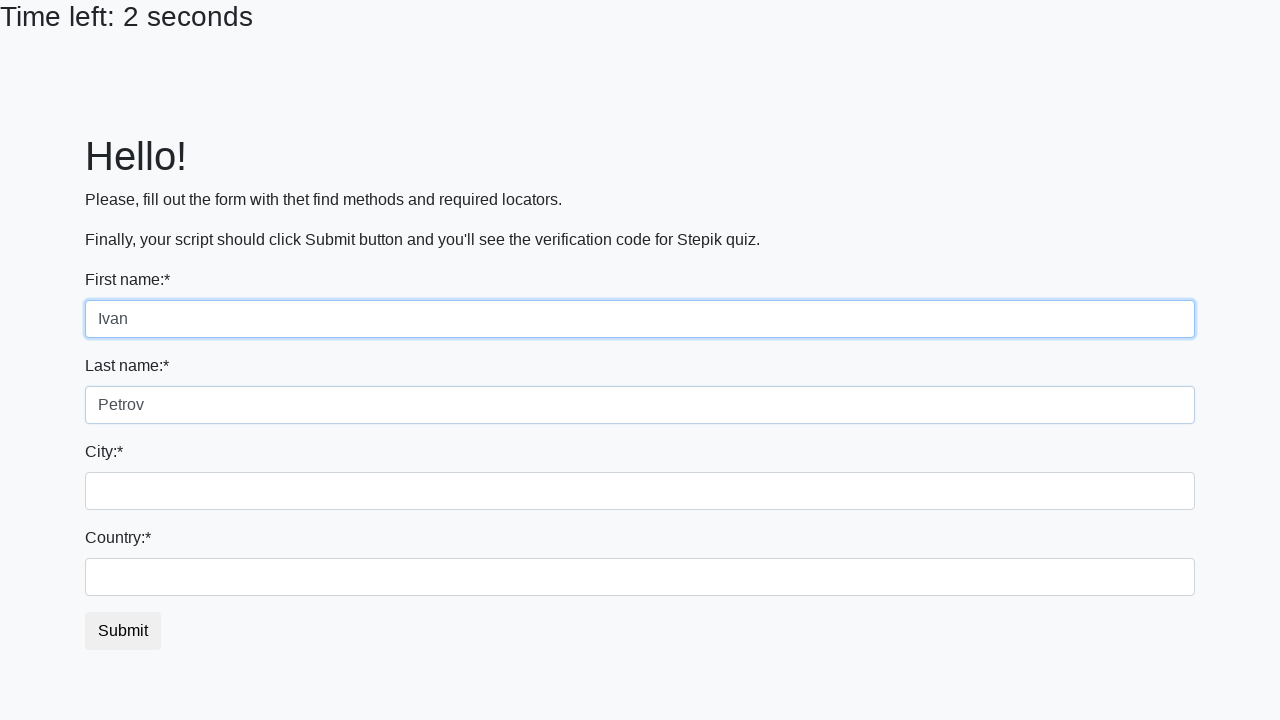

Filled city field with 'Smolensk' on .city
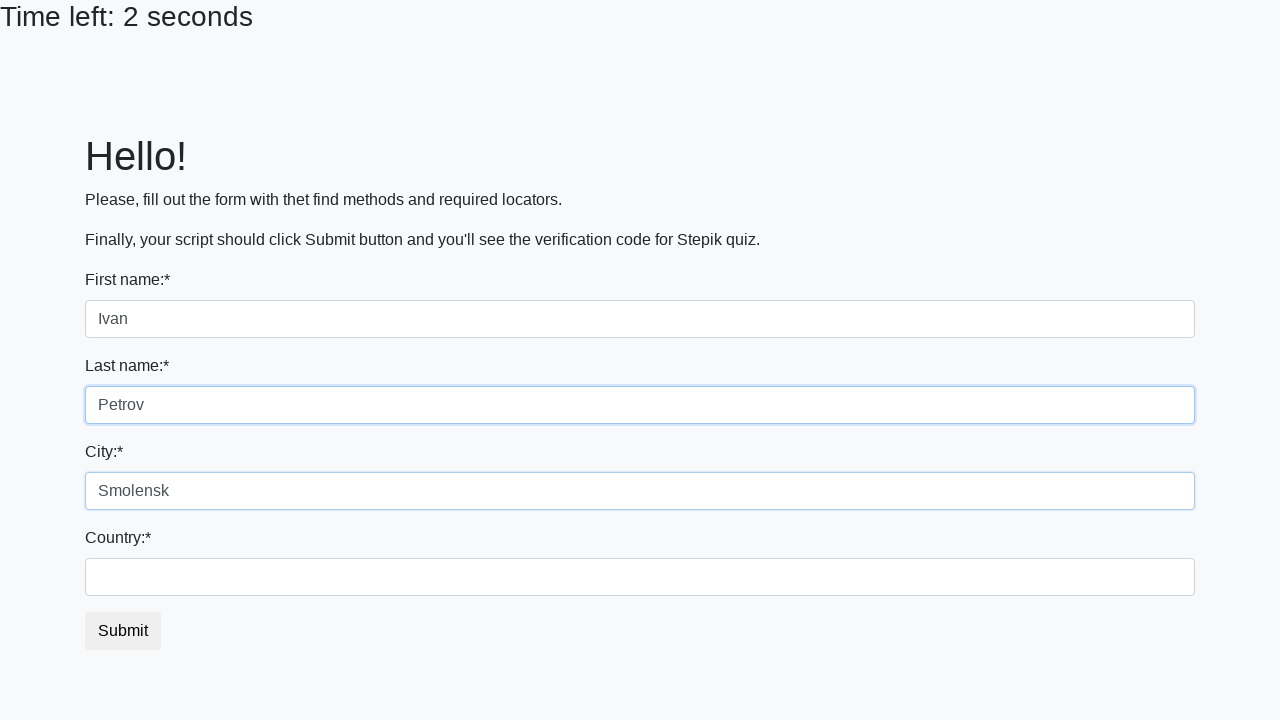

Filled country field with 'Russia' on #country
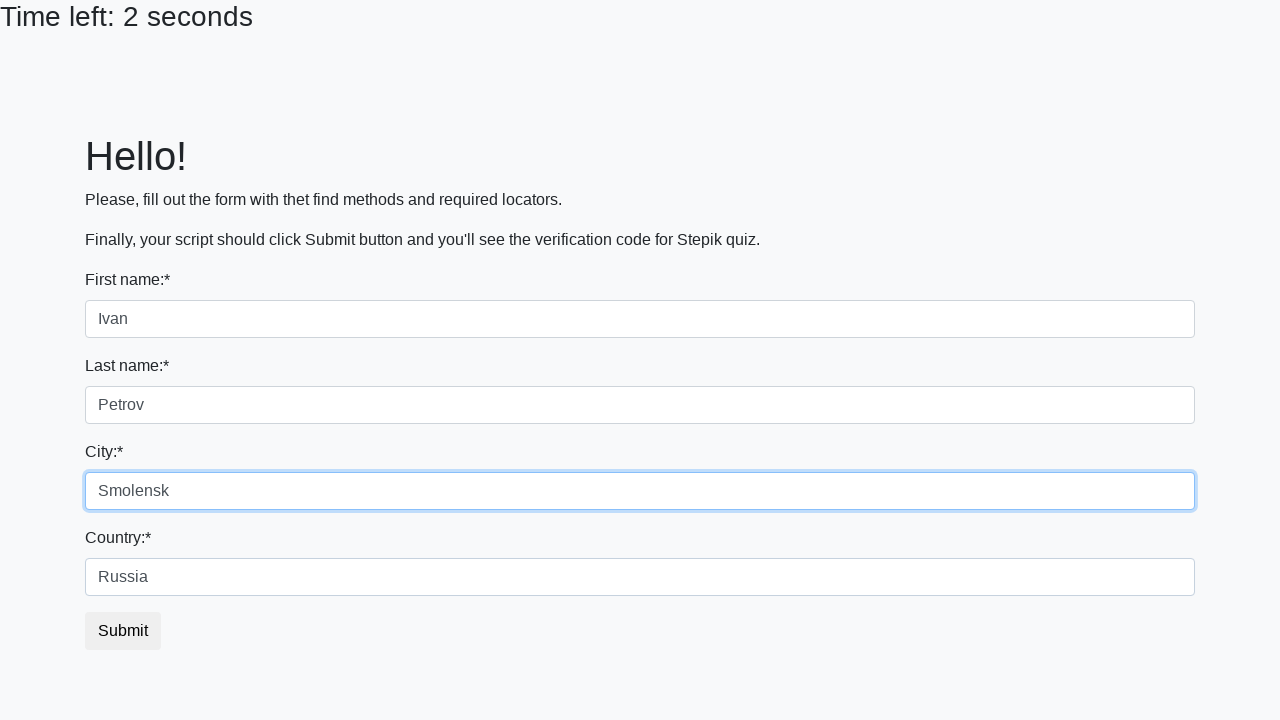

Clicked submit button to complete form submission at (123, 631) on button.btn
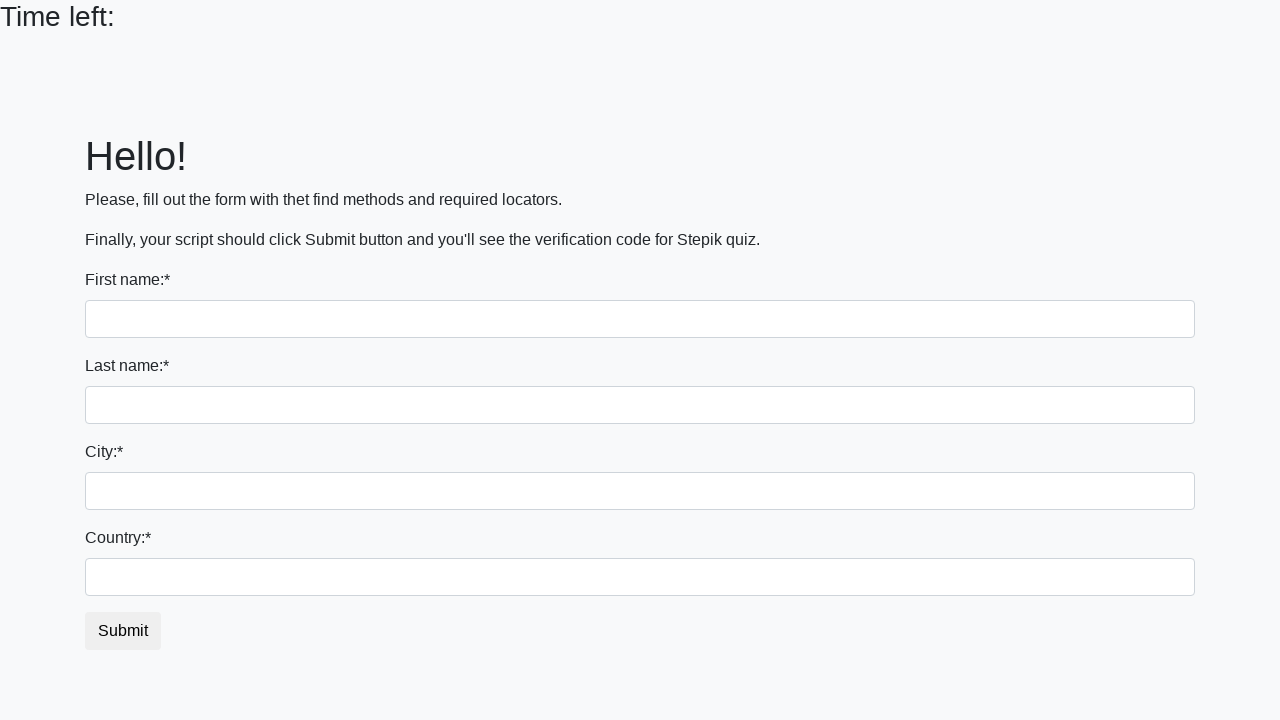

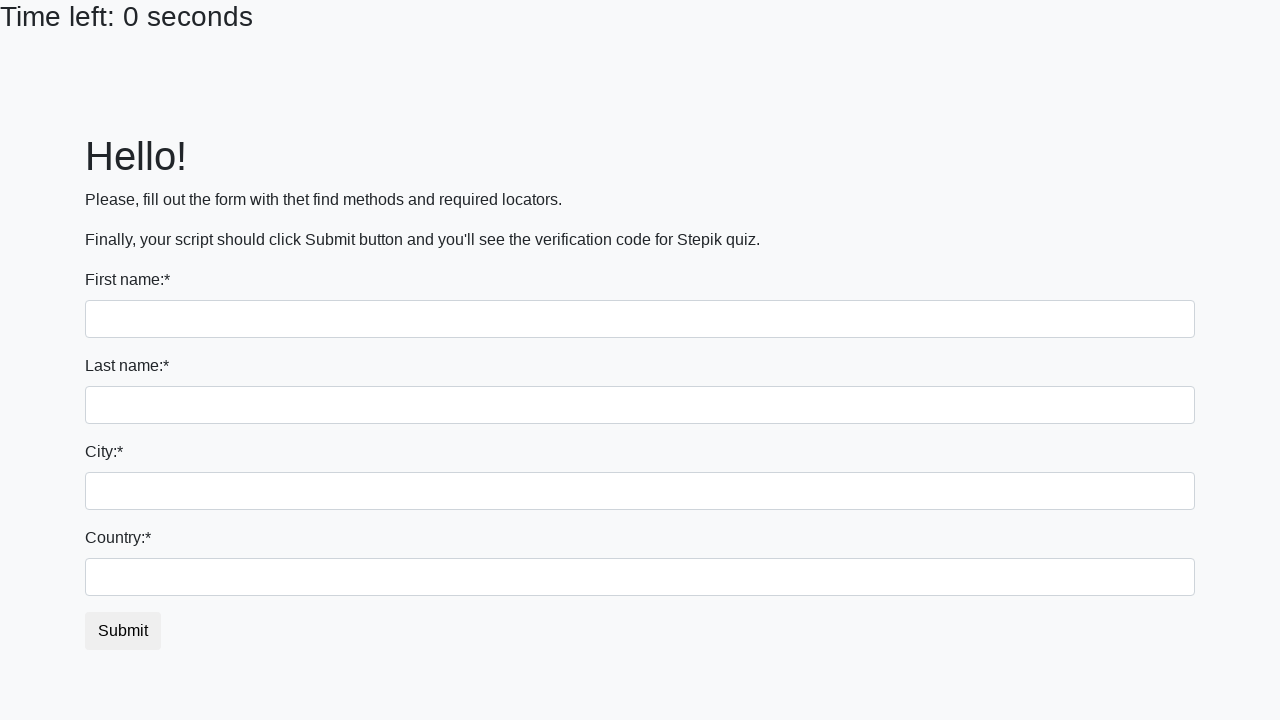